Tests dynamic loading by clicking a button and waiting for Hello World text to become visible

Starting URL: https://automationfc.github.io/dynamic-loading/

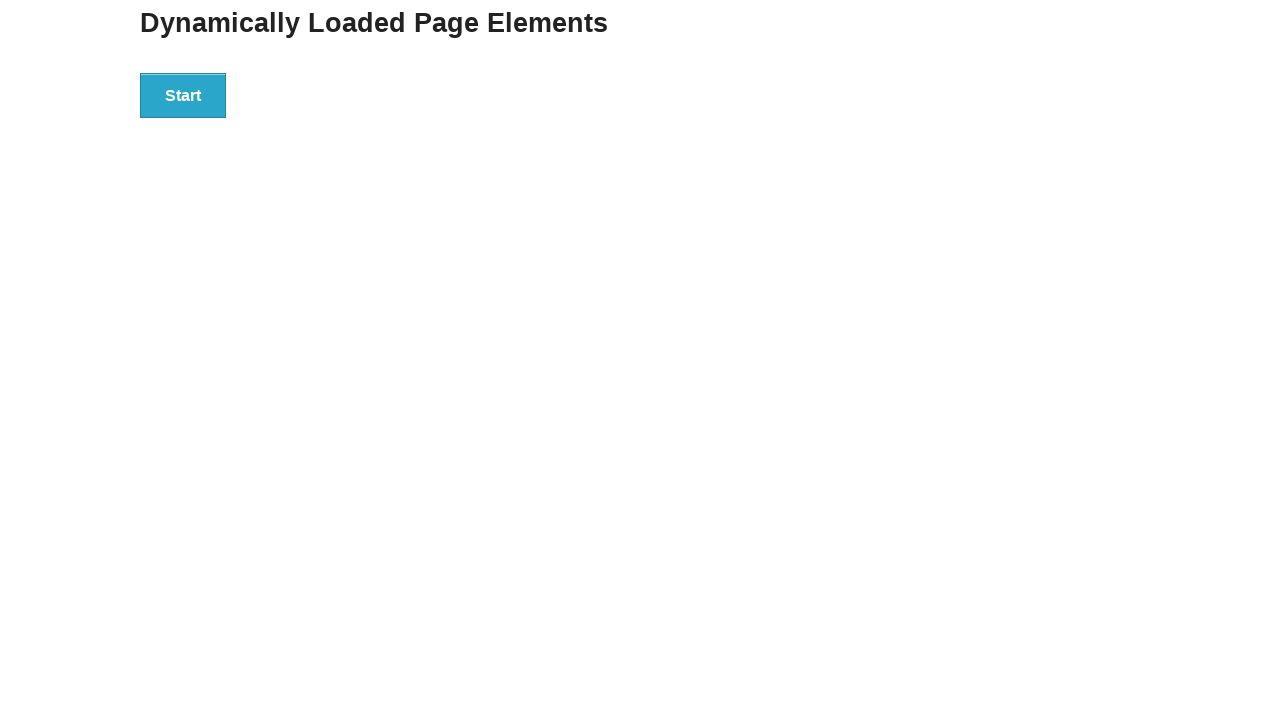

Clicked the start button to trigger dynamic loading at (183, 95) on xpath=//button
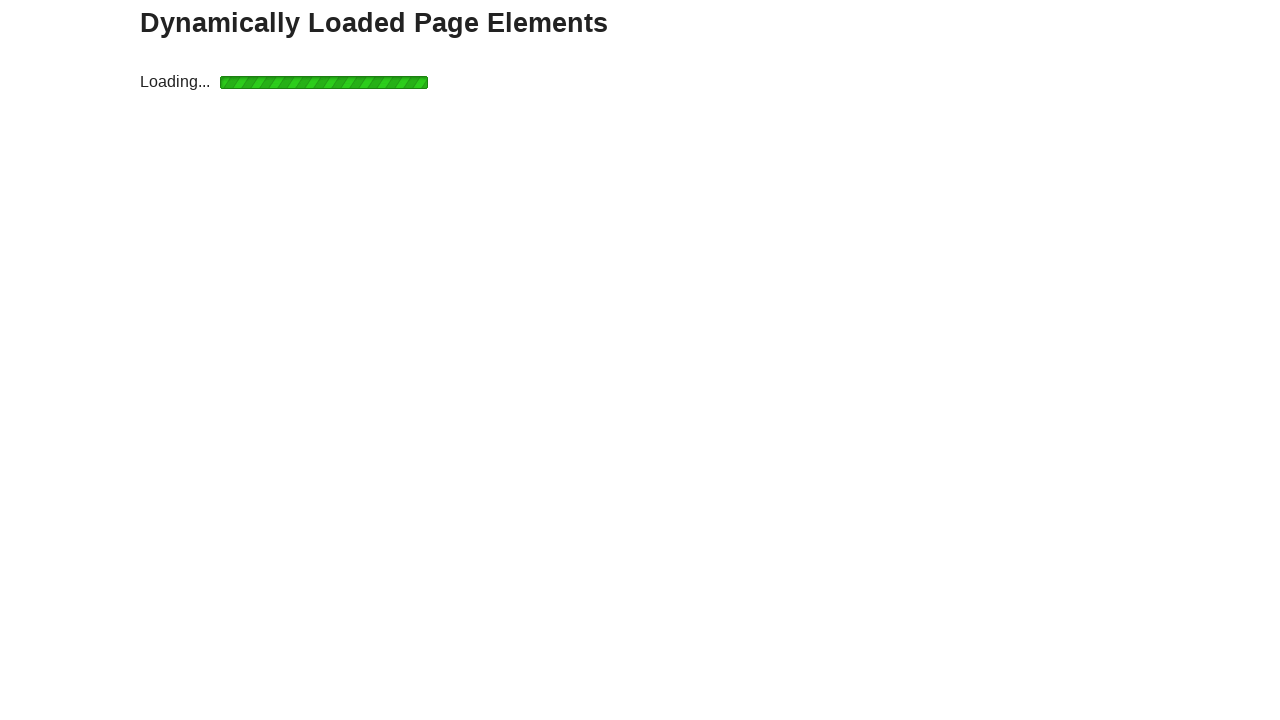

Hello World text appeared and became visible
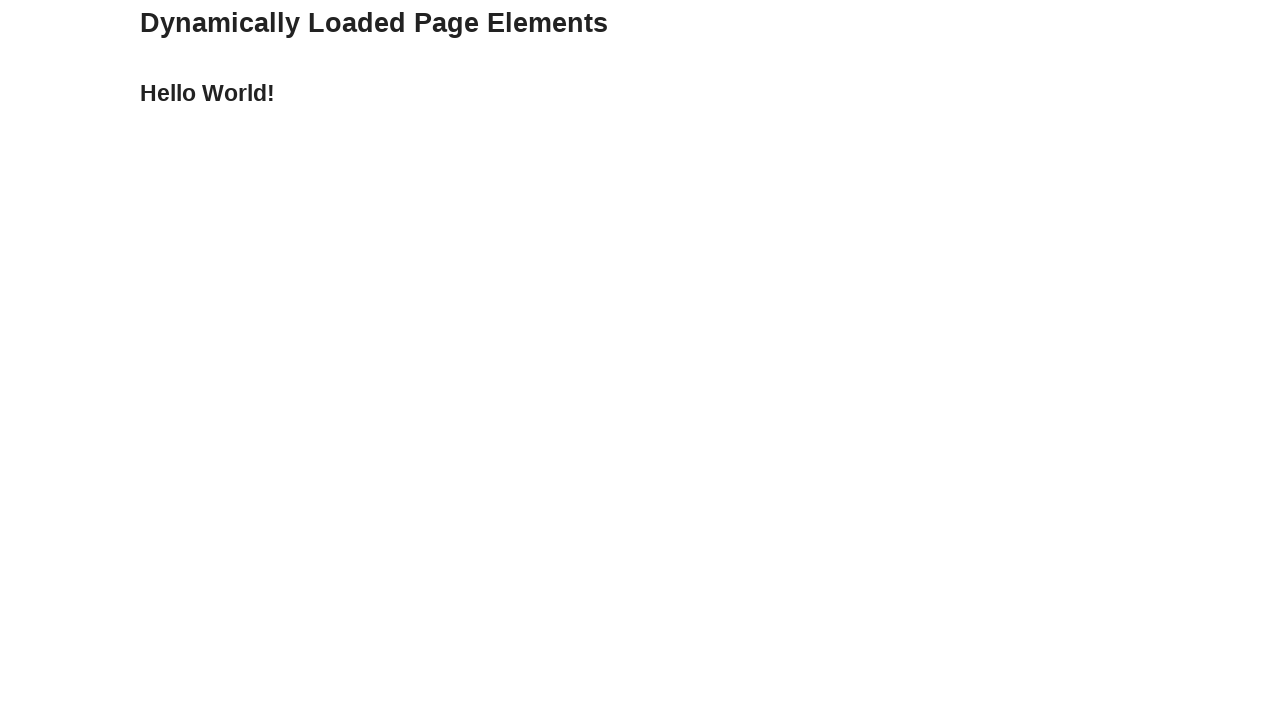

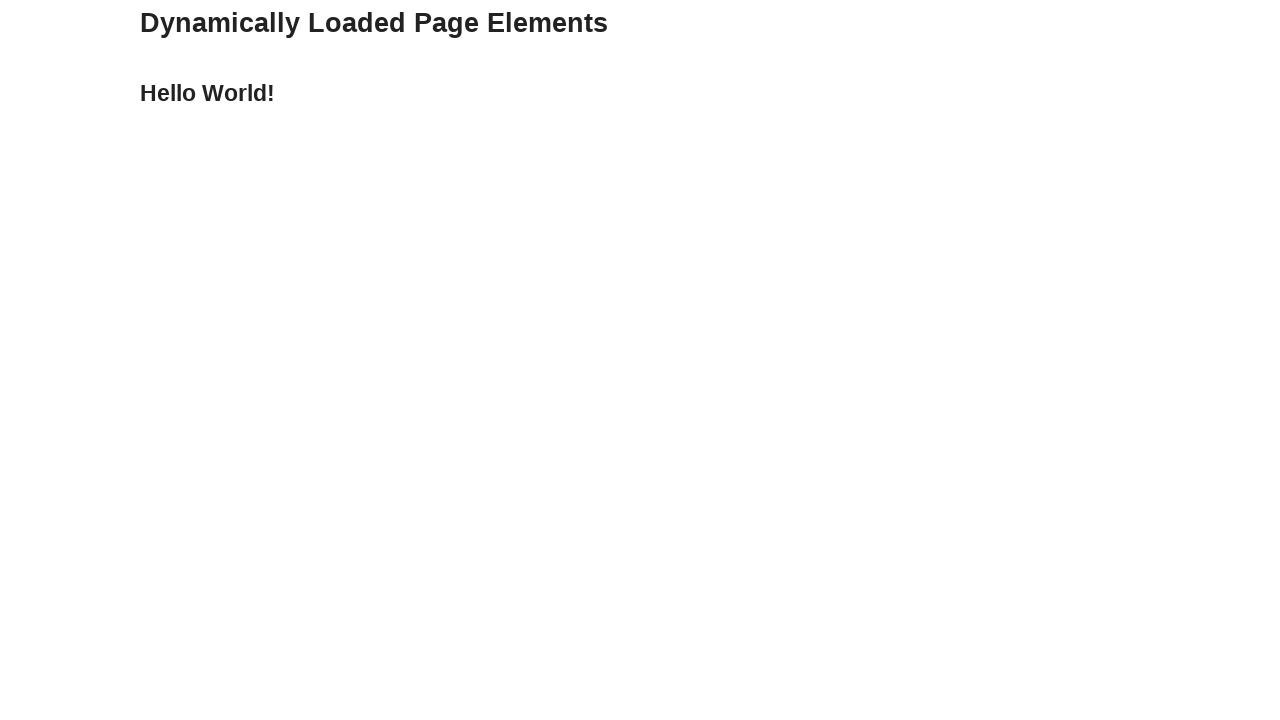